Tests the jQuery UI sortable functionality by dragging and reordering list items within an iframe

Starting URL: https://jqueryui.com/sortable

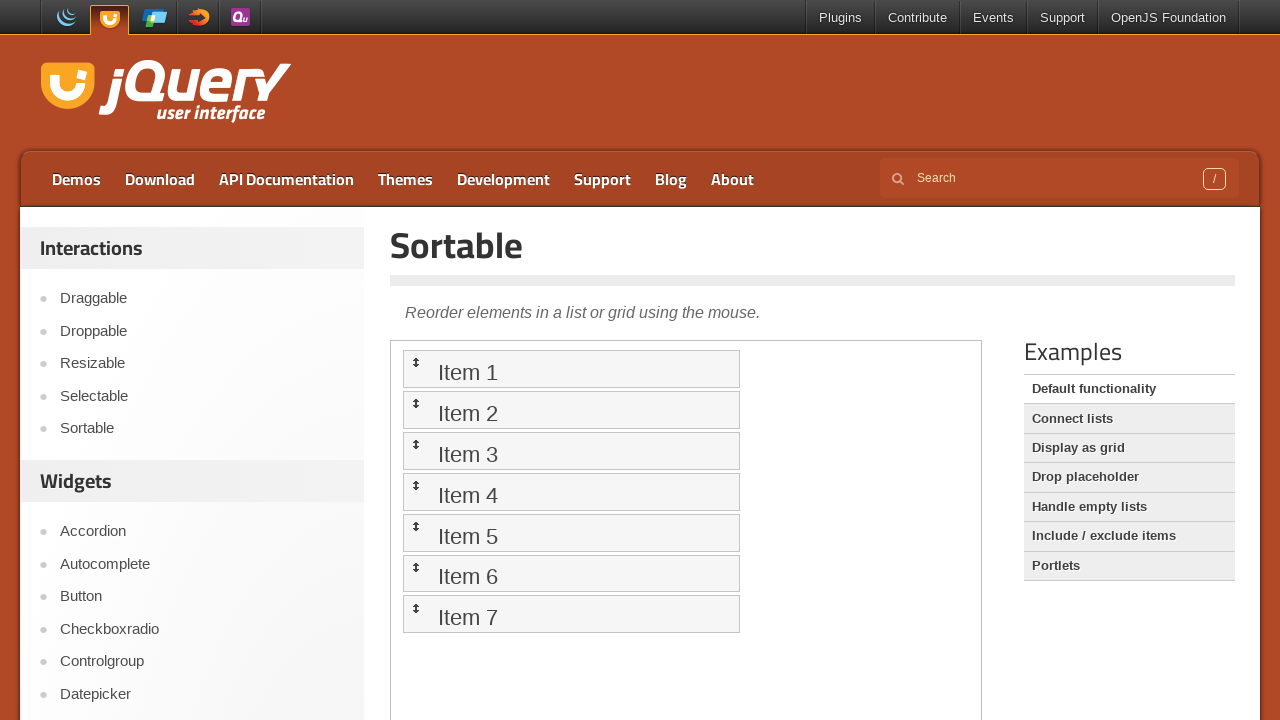

Scrolled down 200px to view the sortable demo
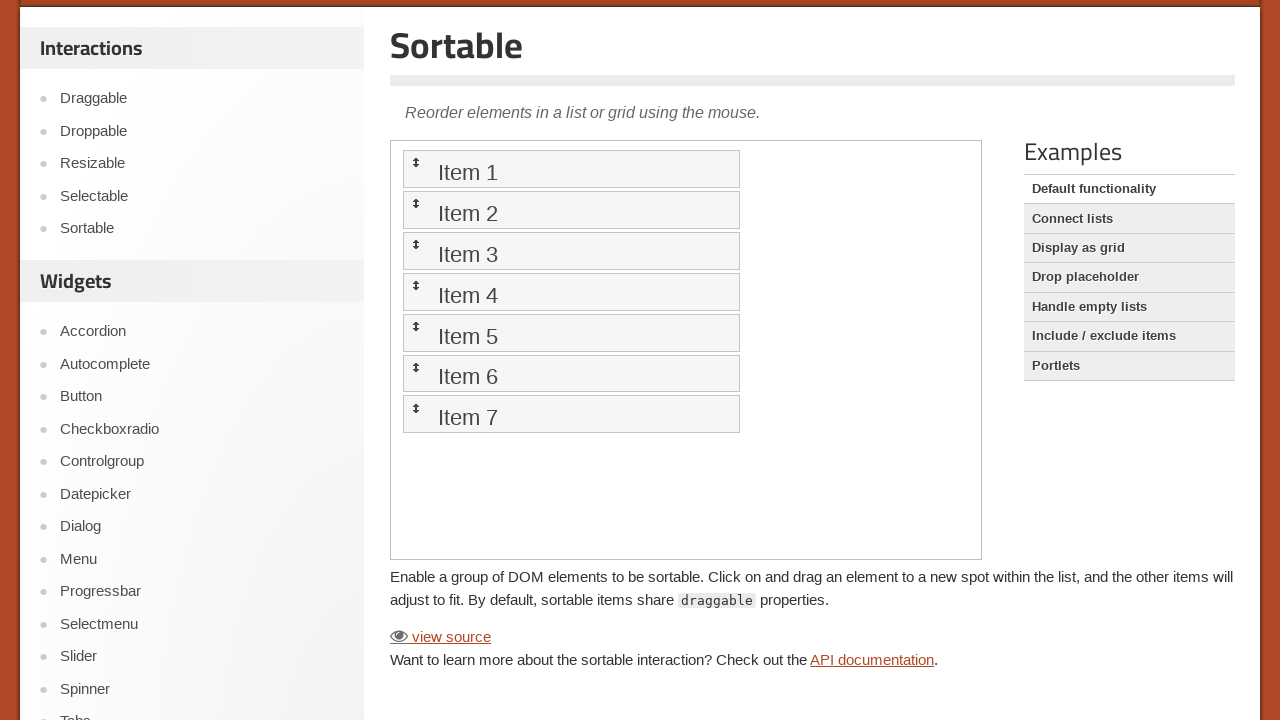

Located the iframe containing the sortable demo
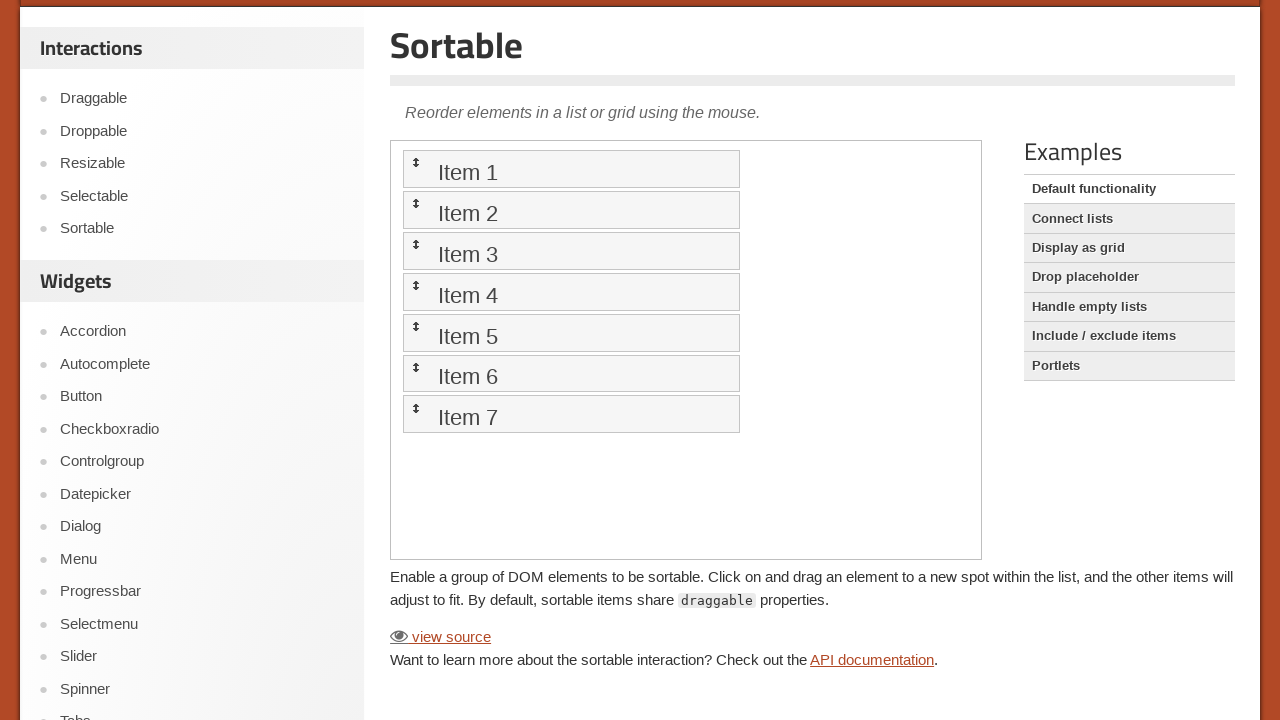

Located the first item in the sortable list
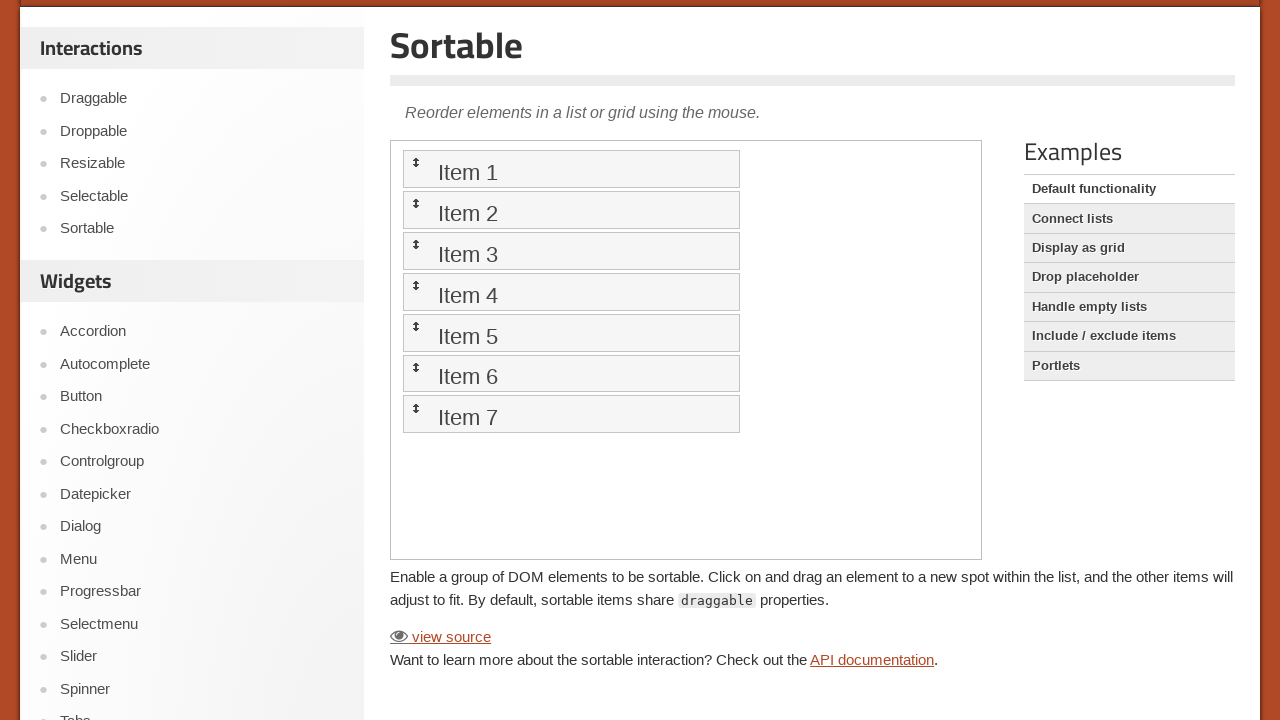

Located the seventh item in the sortable list
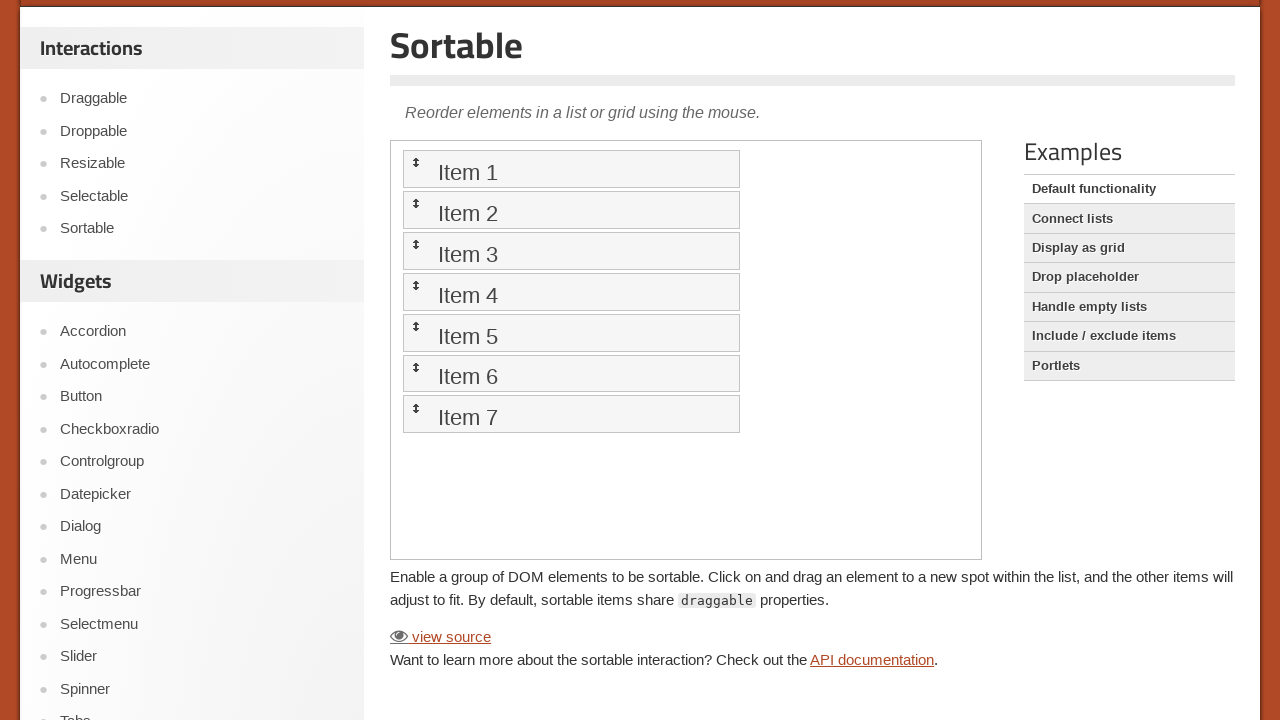

Retrieved the bounding box position of item7
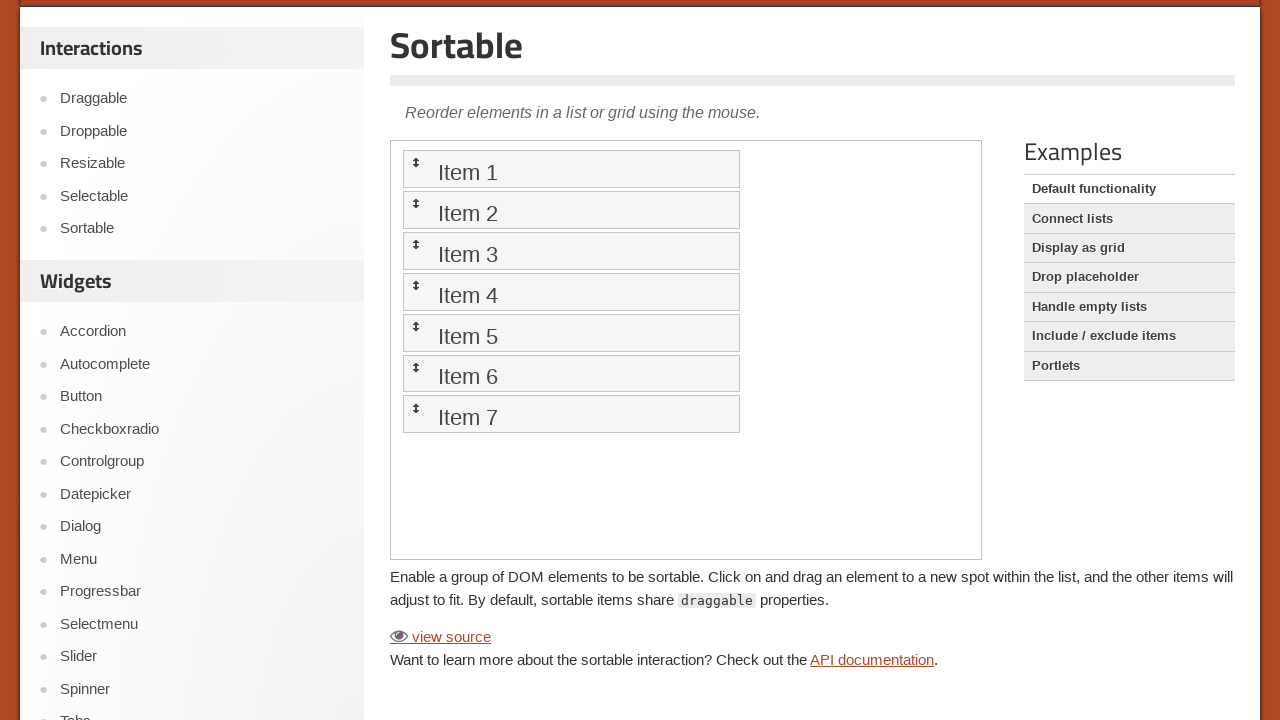

Dragged item1 to the position of item7, reordering the sortable list at (571, 414)
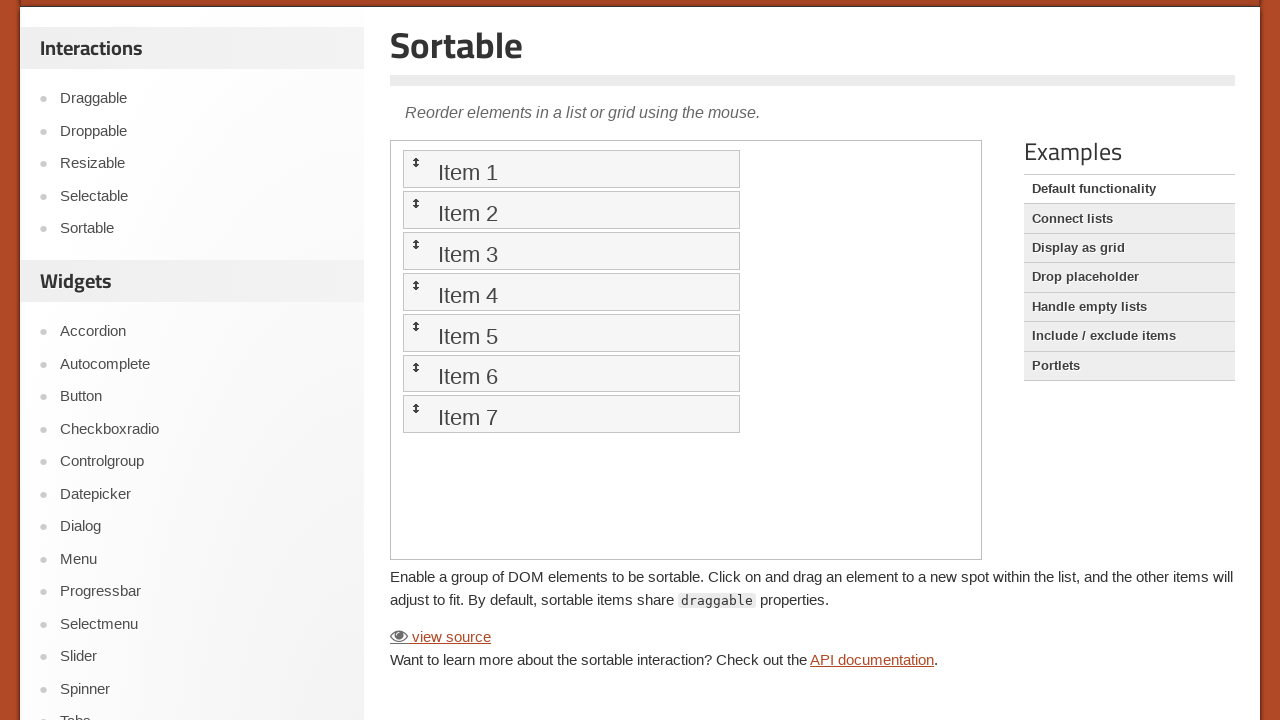

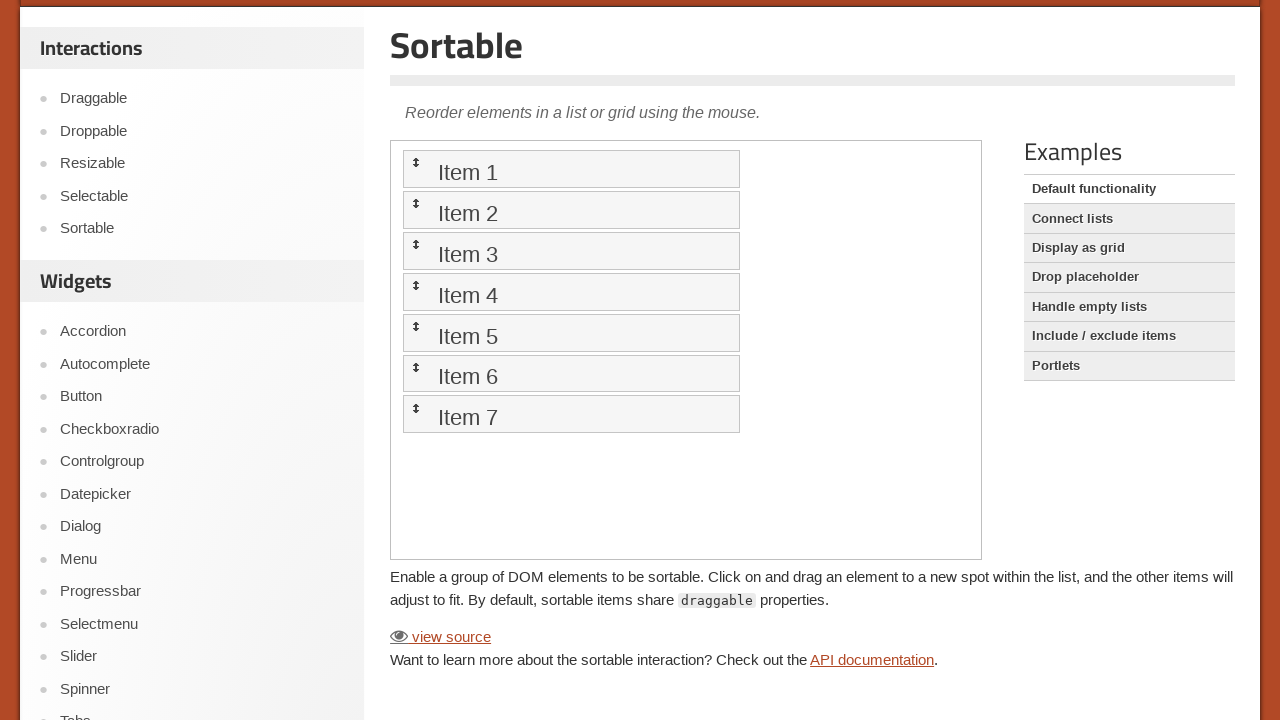